Tests dynamic content loading by clicking a 'Start' button and waiting for a 'Hello World!' message to appear on the page.

Starting URL: https://the-internet.herokuapp.com/dynamic_loading/2

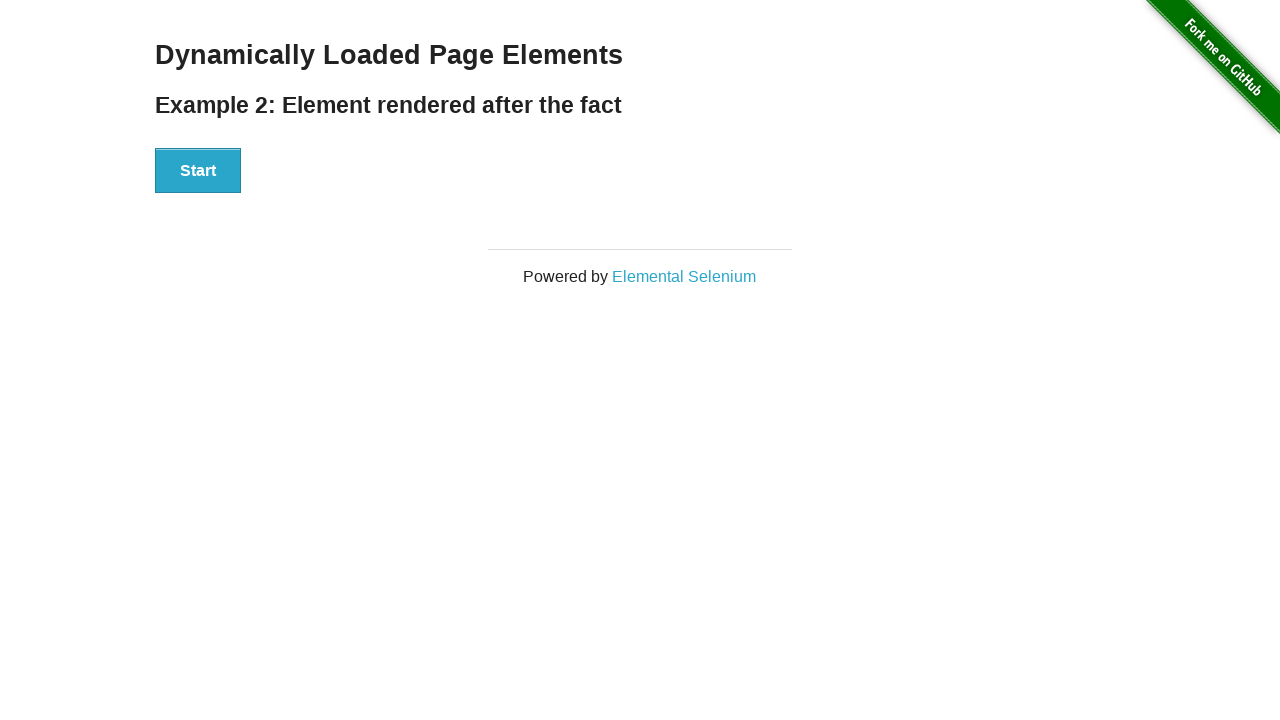

Clicked the Start button to trigger dynamic content loading at (198, 171) on xpath=//button[text()='Start']
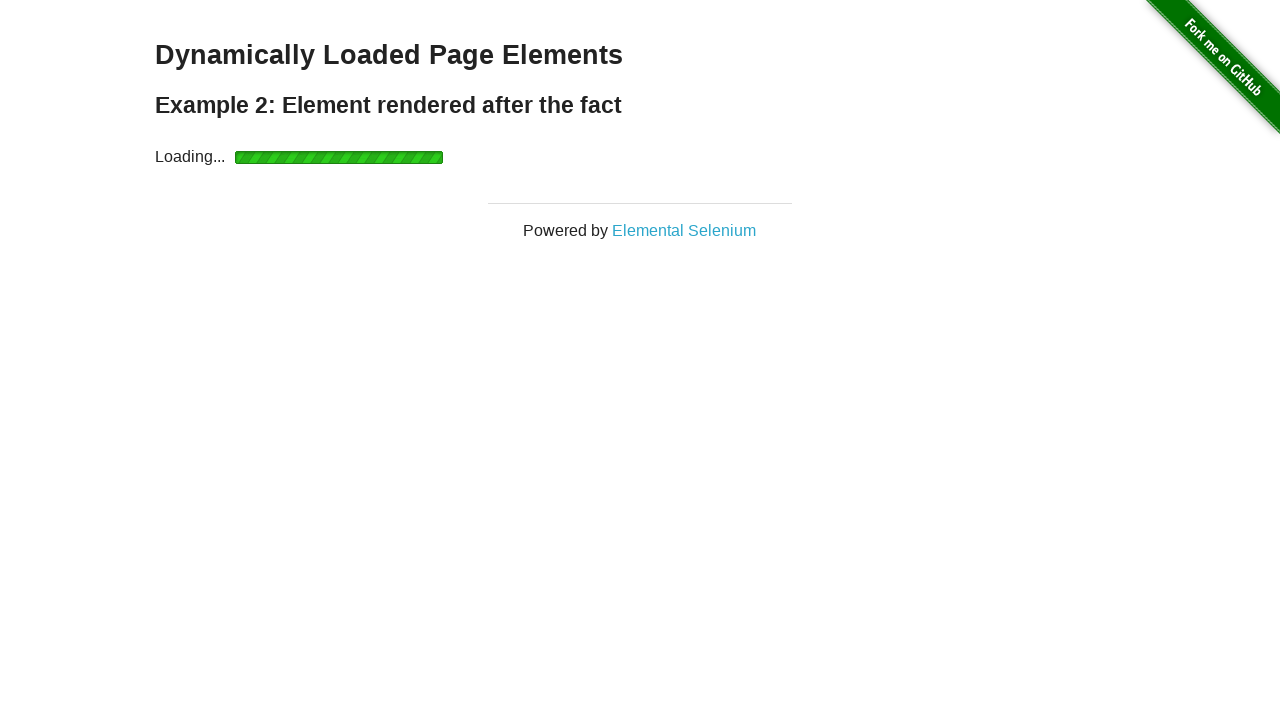

Waited for 'Hello World!' message to appear on the page
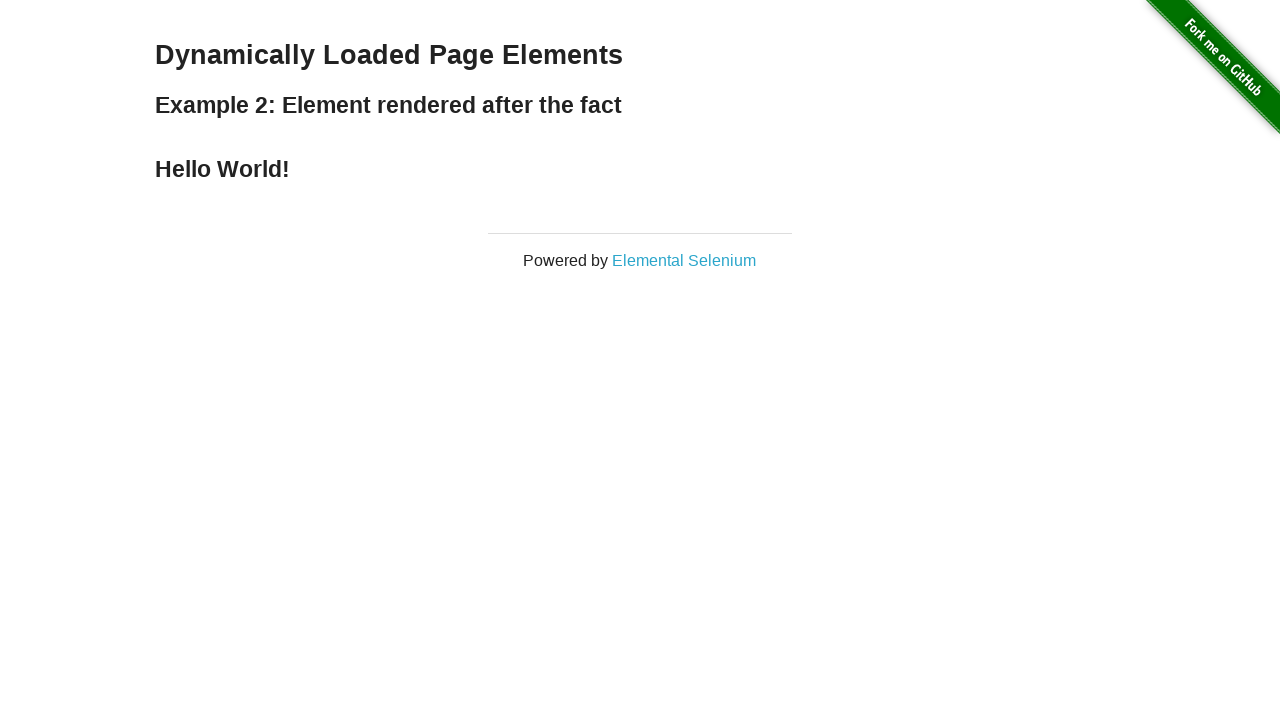

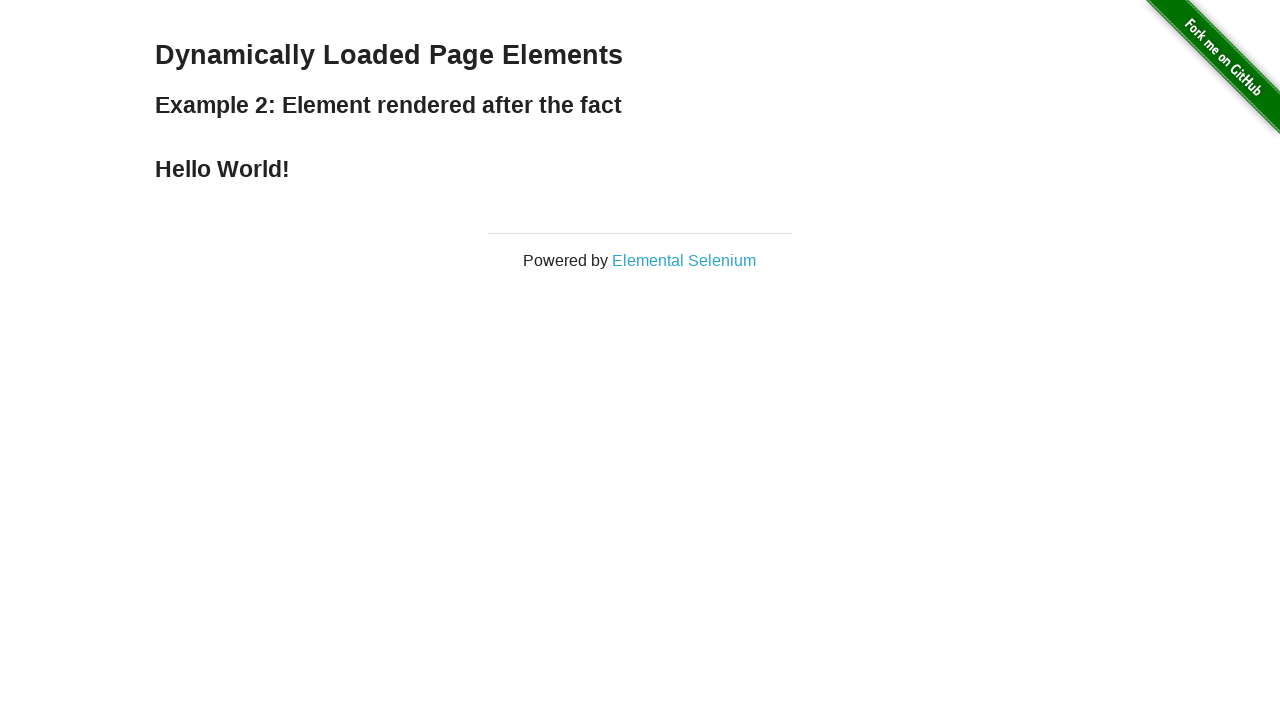